Tests checkbox functionality by selecting unselected checkboxes, deselecting selected ones, and then ensuring all checkboxes are selected

Starting URL: https://practice.expandtesting.com/checkboxes

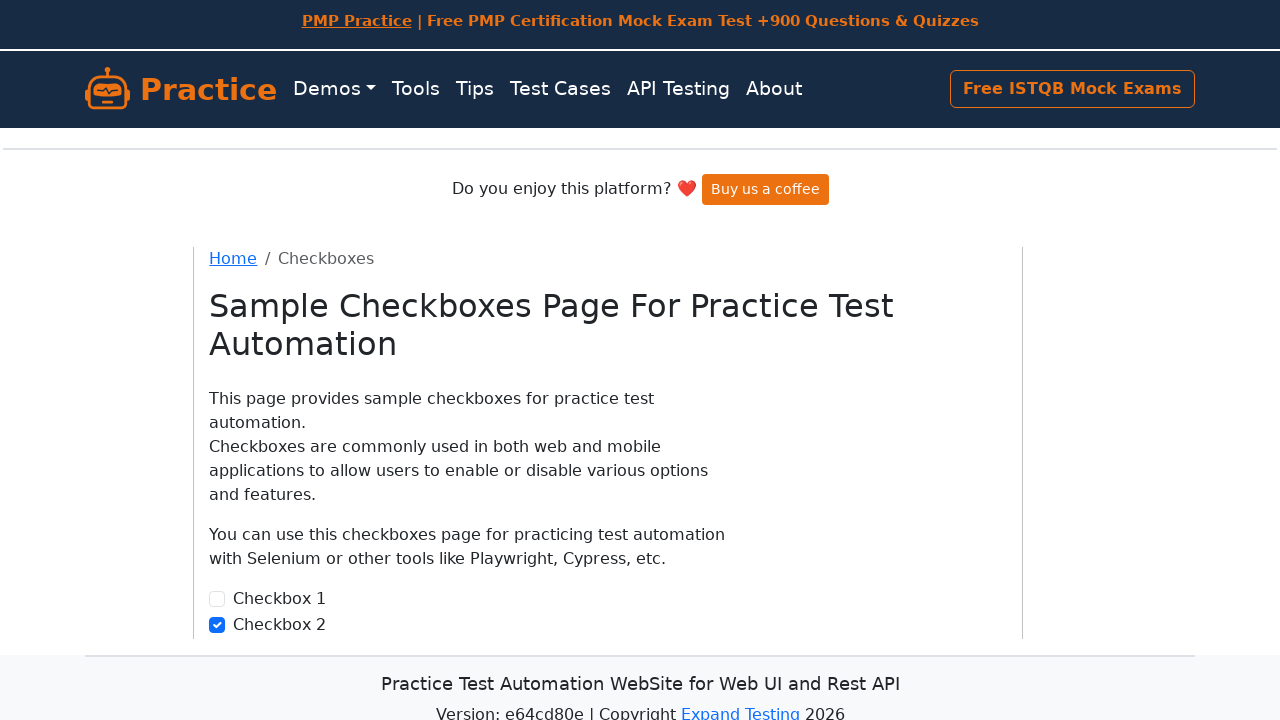

Located first checkbox element
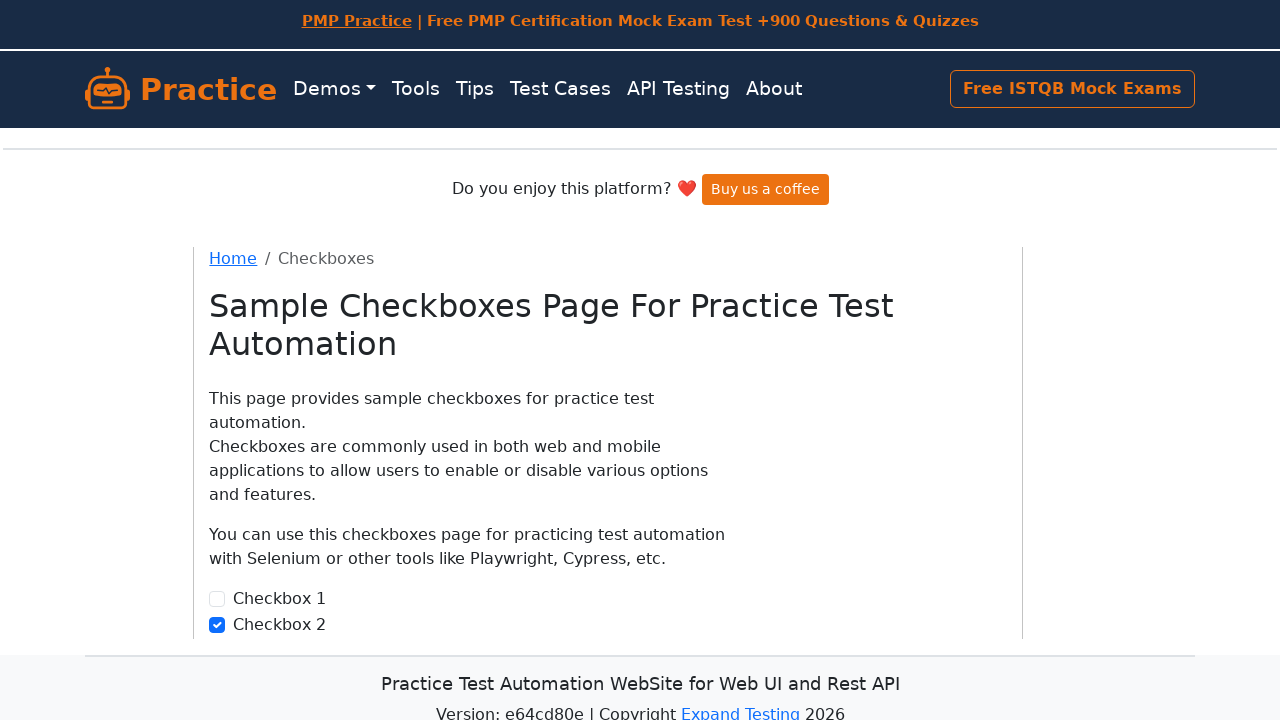

First checkbox was unchecked, clicked to select it at (217, 599) on (//input[@type='checkbox'])[1]
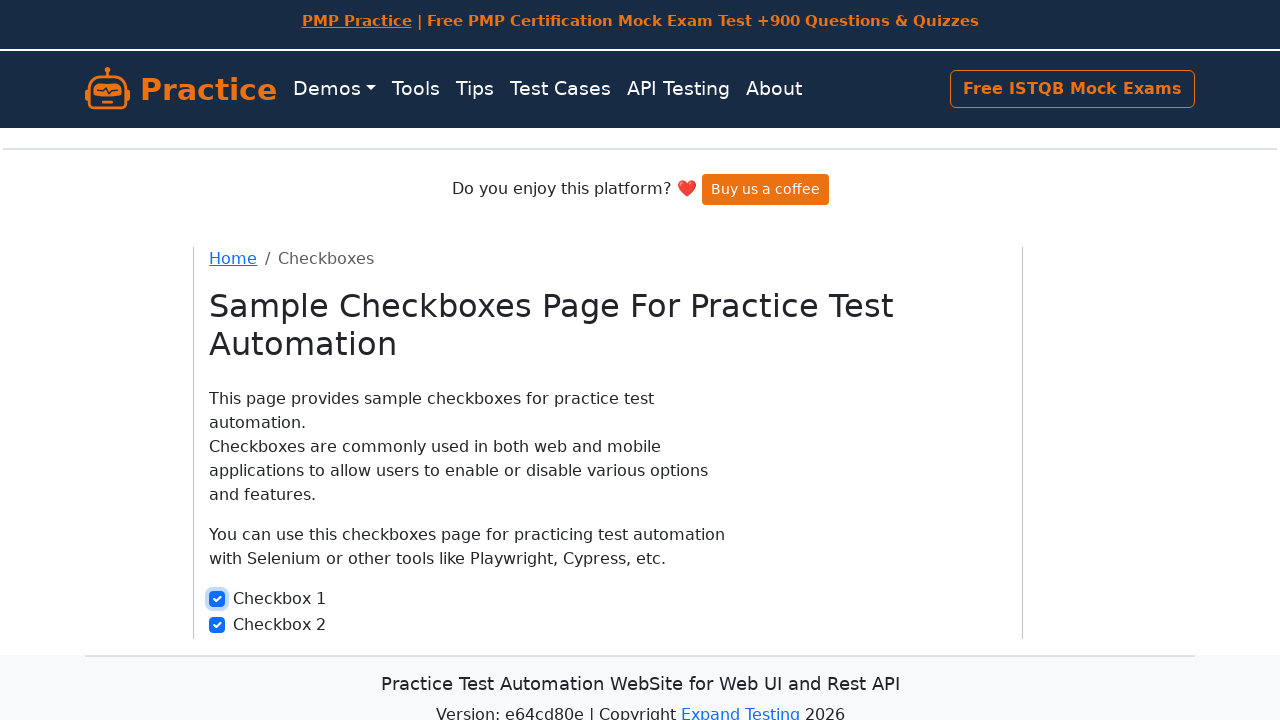

Located second checkbox element
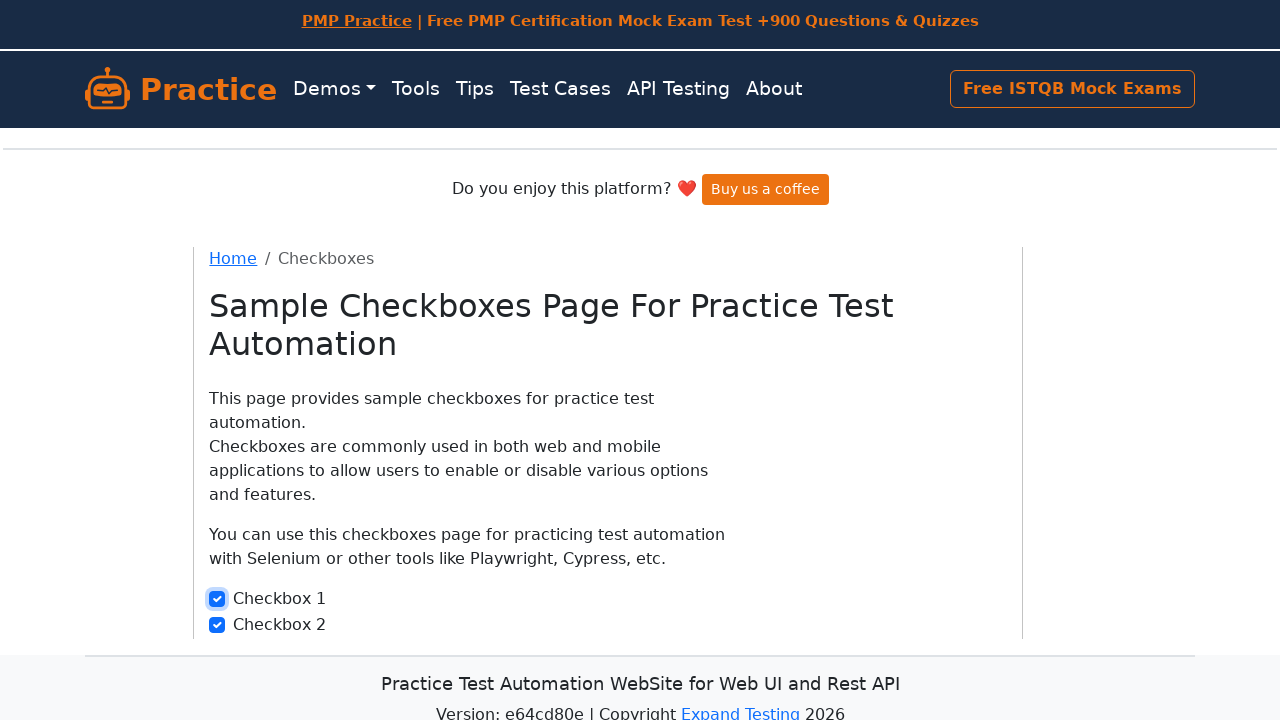

Second checkbox was checked, clicked to deselect it at (217, 625) on (//input[@type='checkbox'])[2]
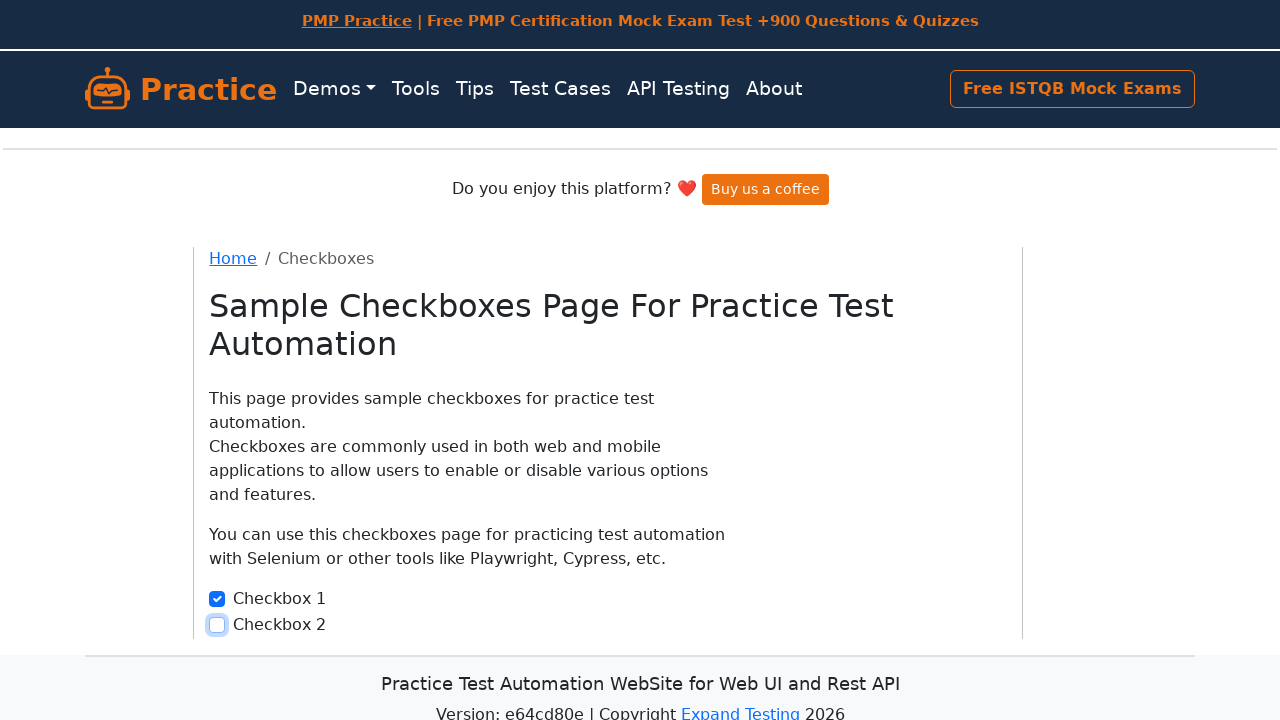

Located all checkbox elements
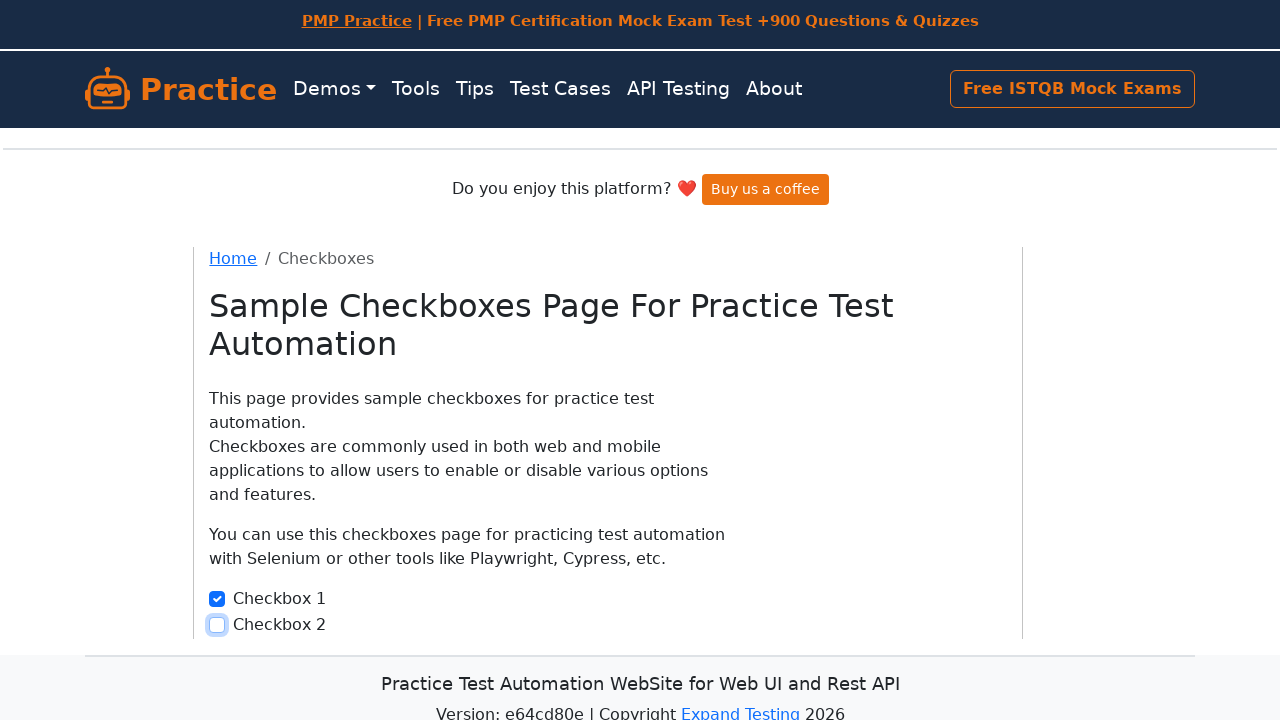

Counted 2 total checkboxes
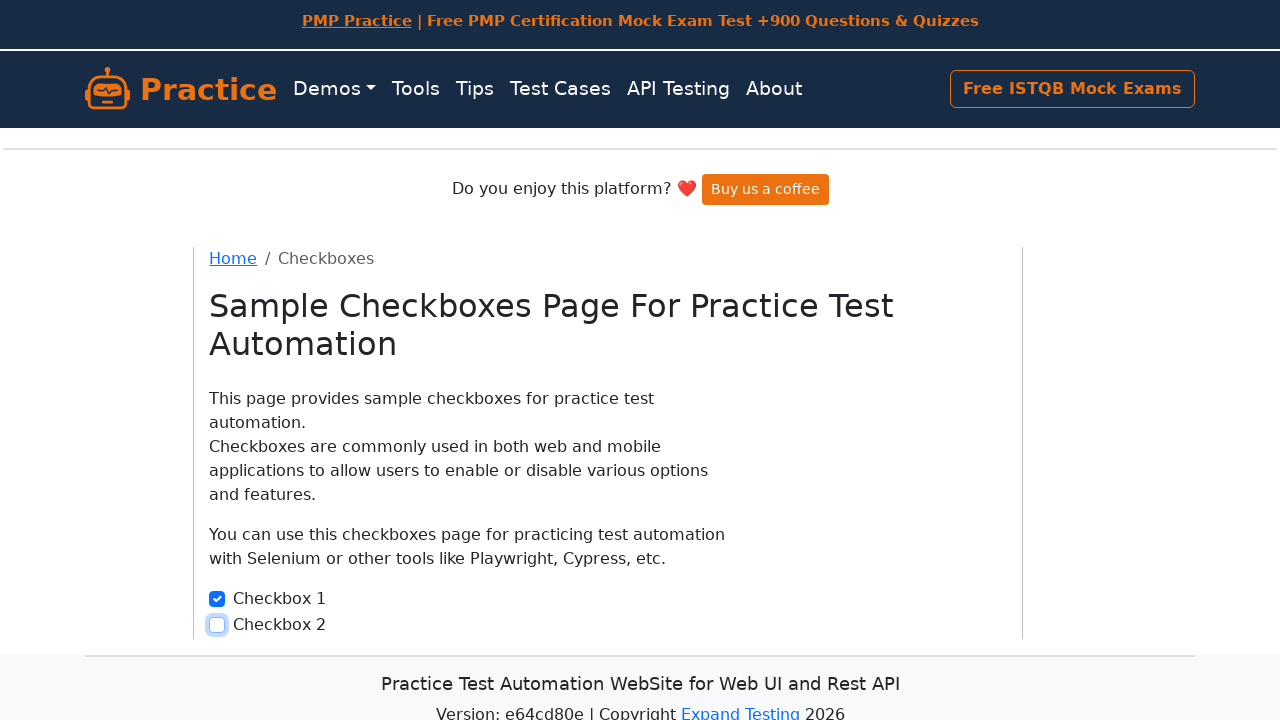

Checkbox 1 was already checked
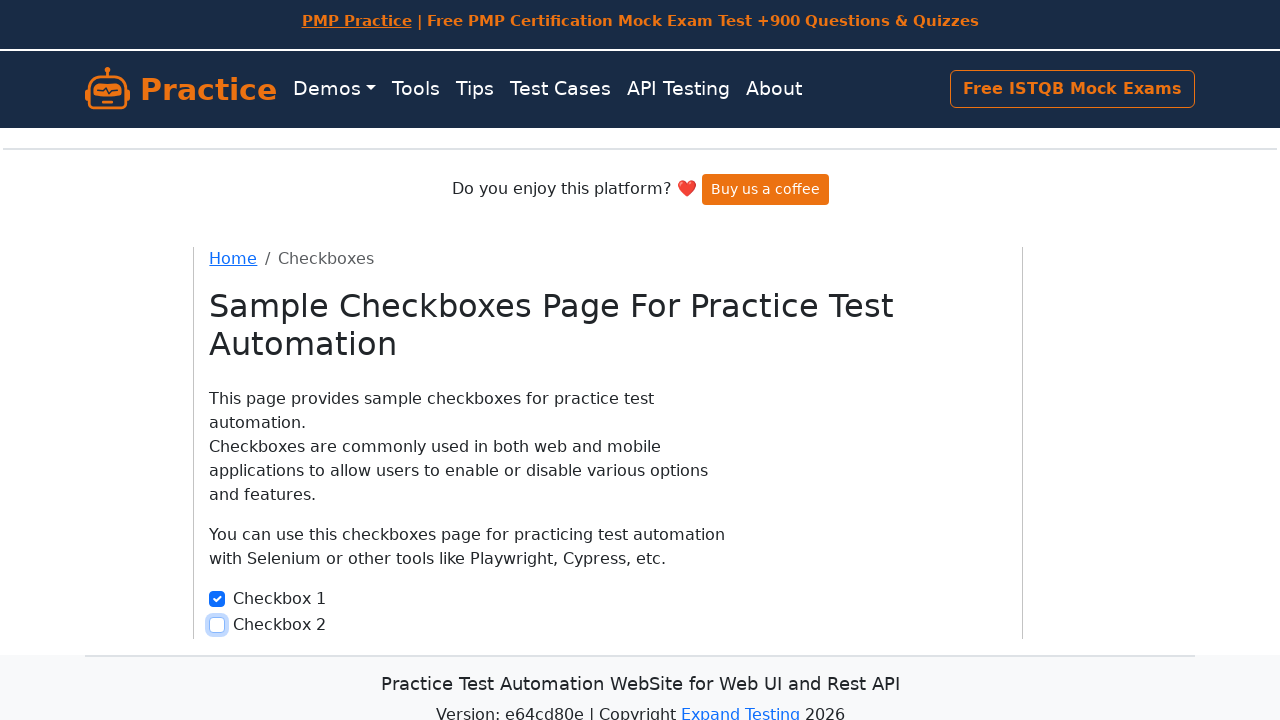

Checkbox 2 was unchecked, clicked to select it at (217, 625) on xpath=//input[@type='checkbox'] >> nth=1
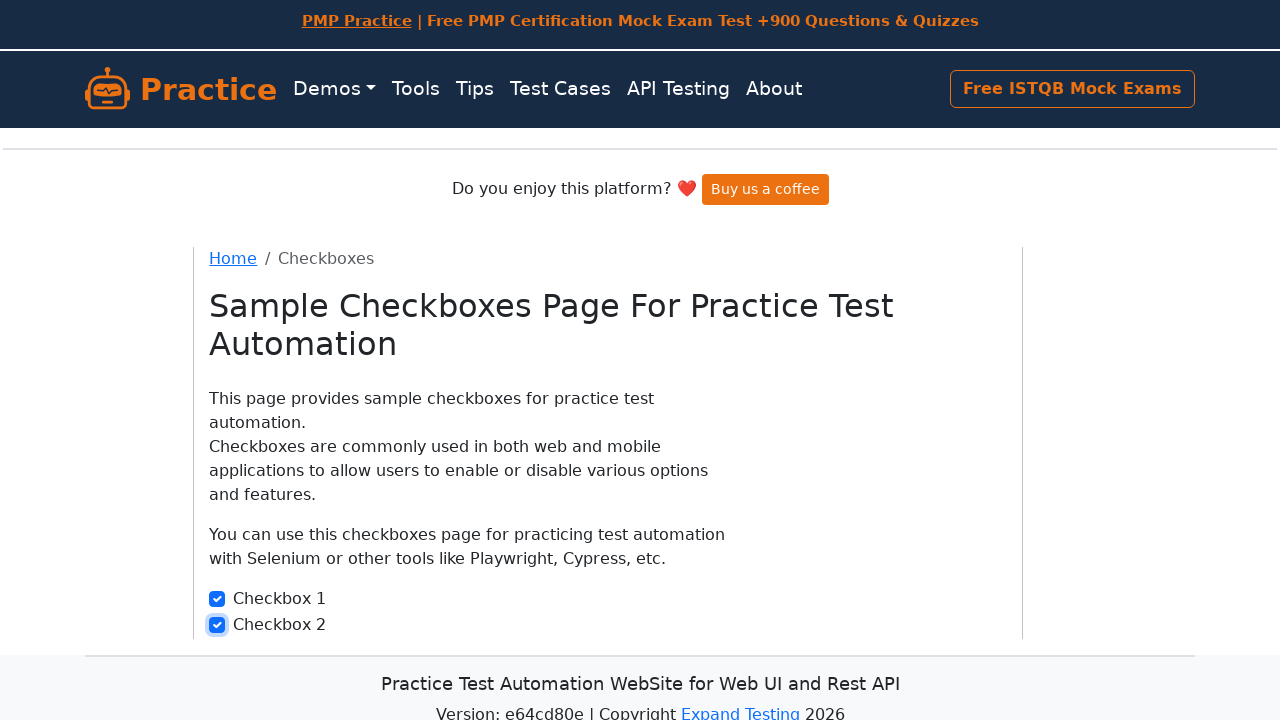

Verified checkbox 1 is selected
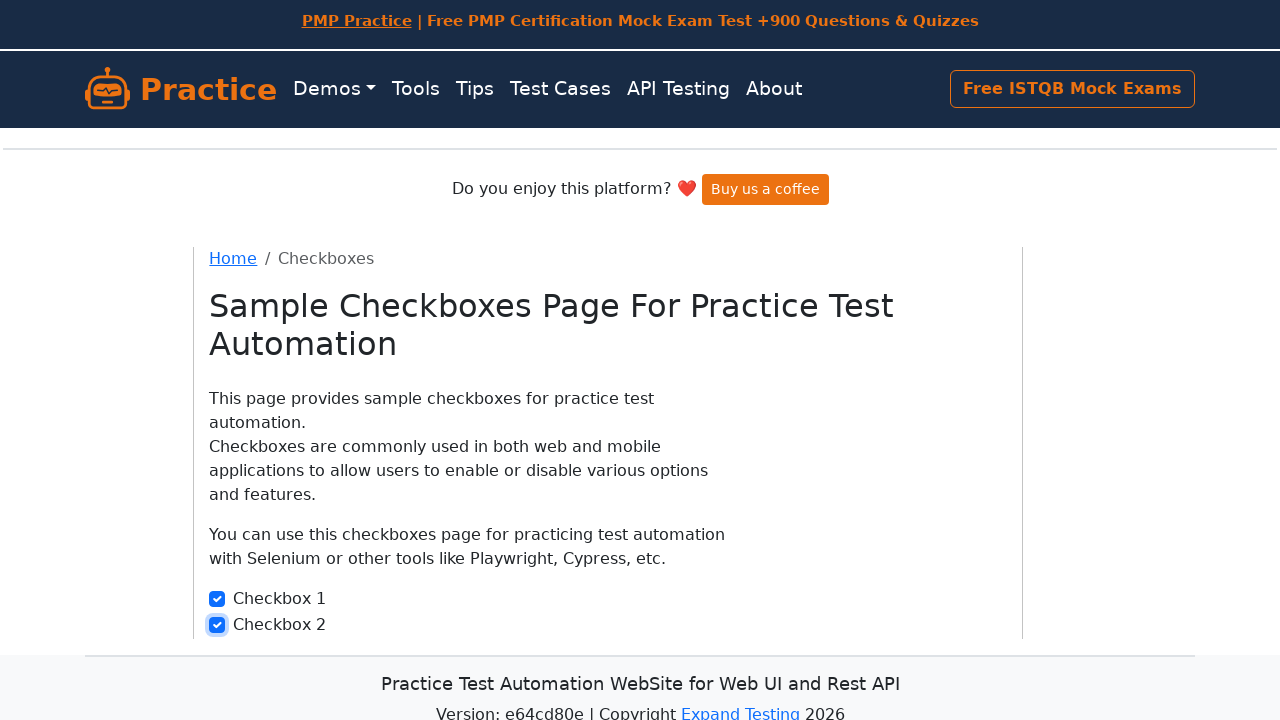

Verified checkbox 2 is selected
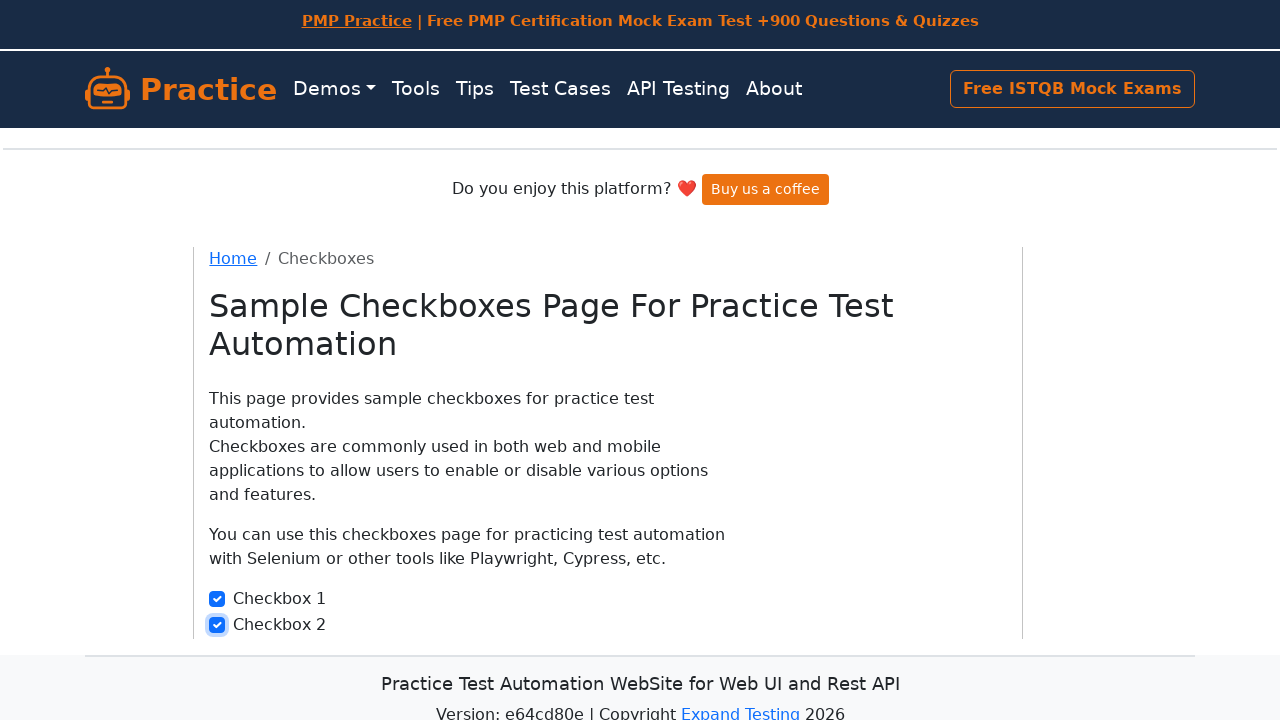

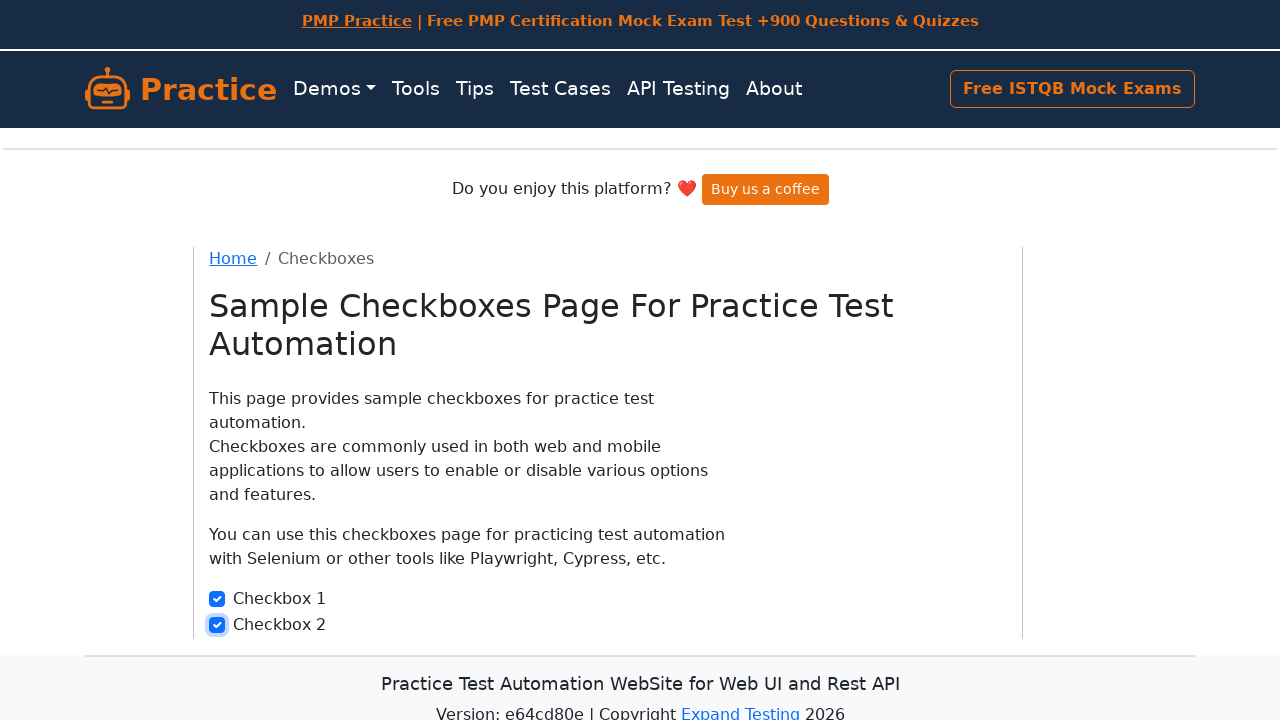